Tests various radio button interactions including selecting buttons, checking default selections, and verifying toggle behavior on a radio button demo page

Starting URL: https://www.leafground.com/radio.xhtml

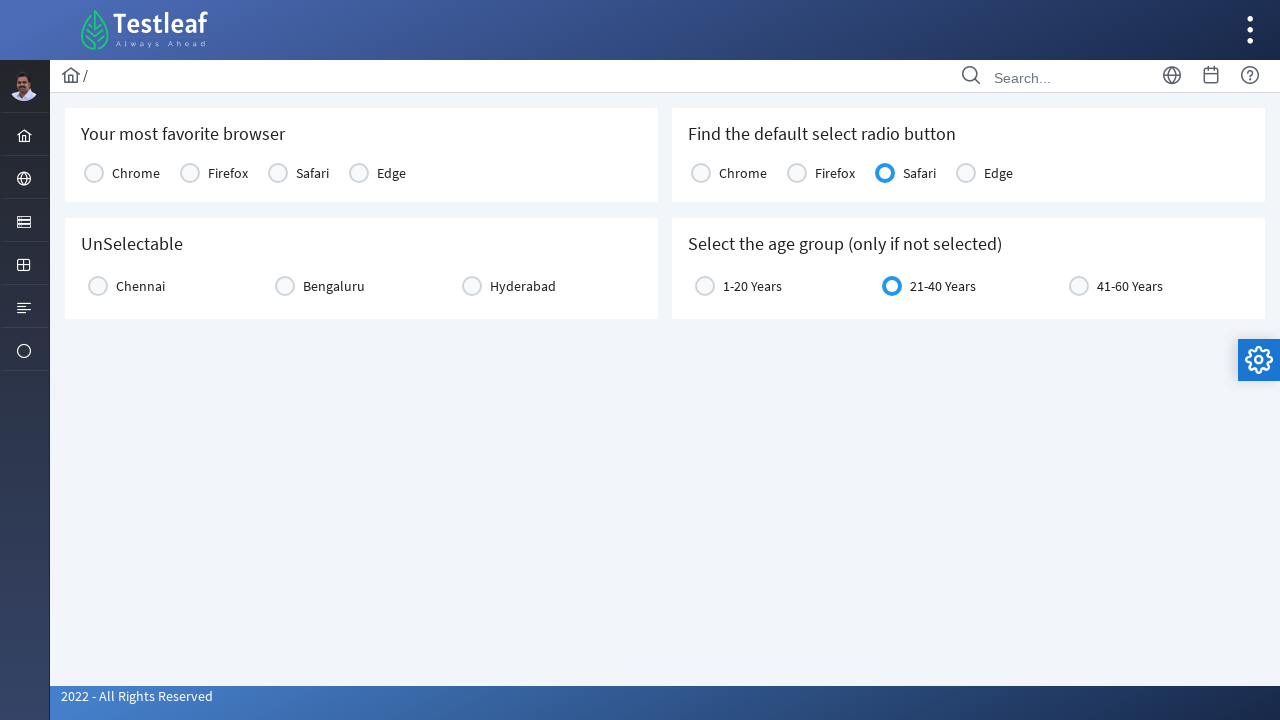

Clicked on Chrome browser radio button at (222, 172) on (//table[contains(@id,'console1')])//td[2]
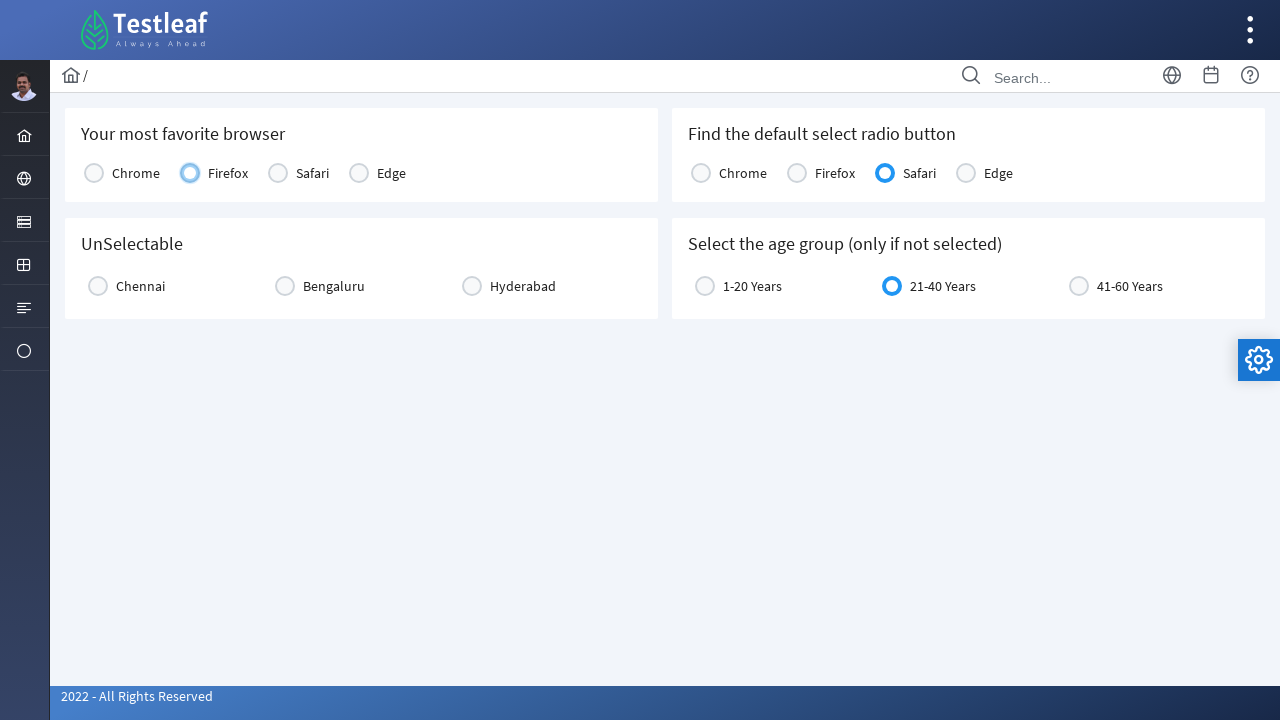

Located default radio button in console2
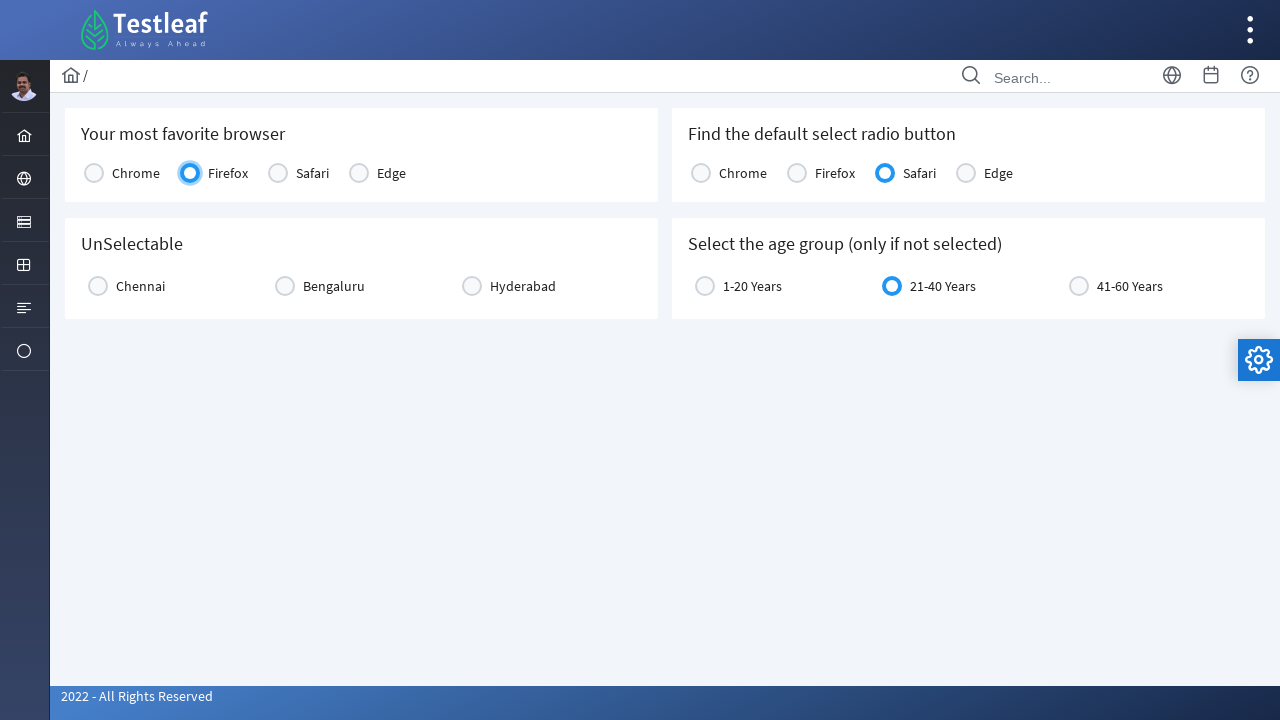

Found default selected radio button: Safari
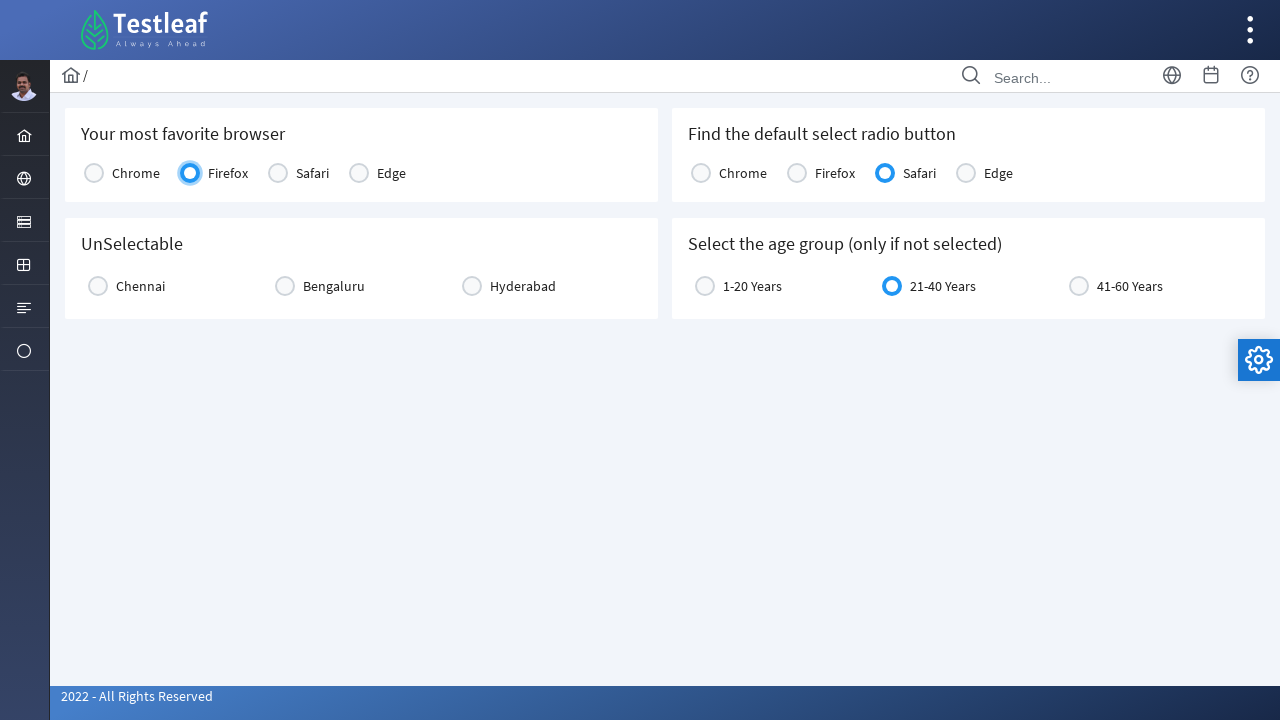

Located active age group radio button
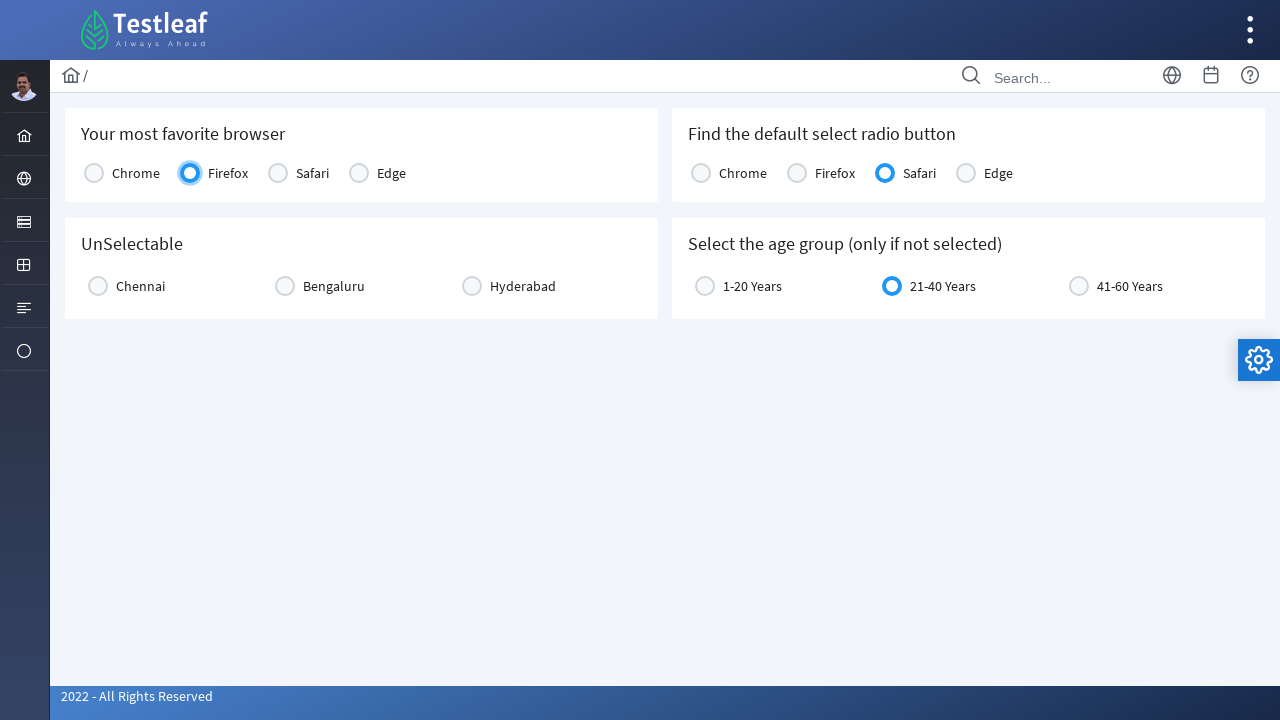

Retrieved currently selected age group: 21-40 Years
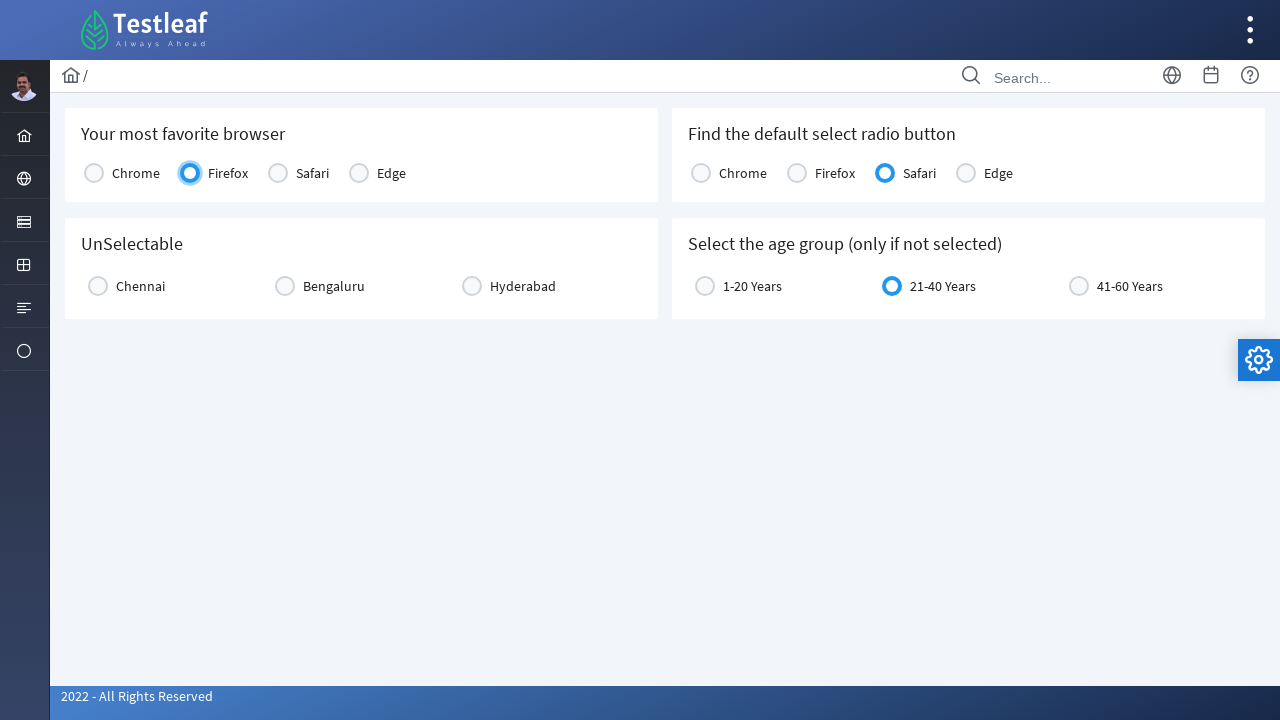

Located first city radio button for toggle testing
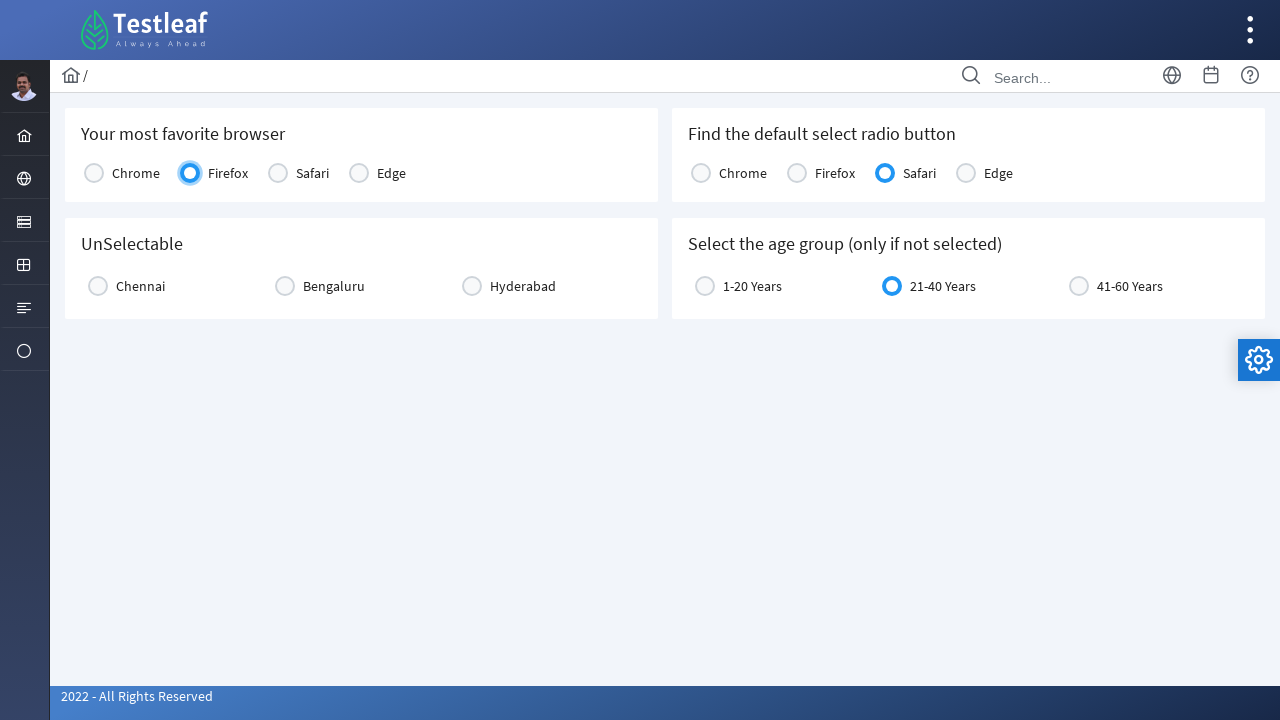

Clicked first city radio button to select it at (98, 286) on ((//div[contains(@id,'city2')])//div[contains(@class,'ui-radiobutton-box')])[1]
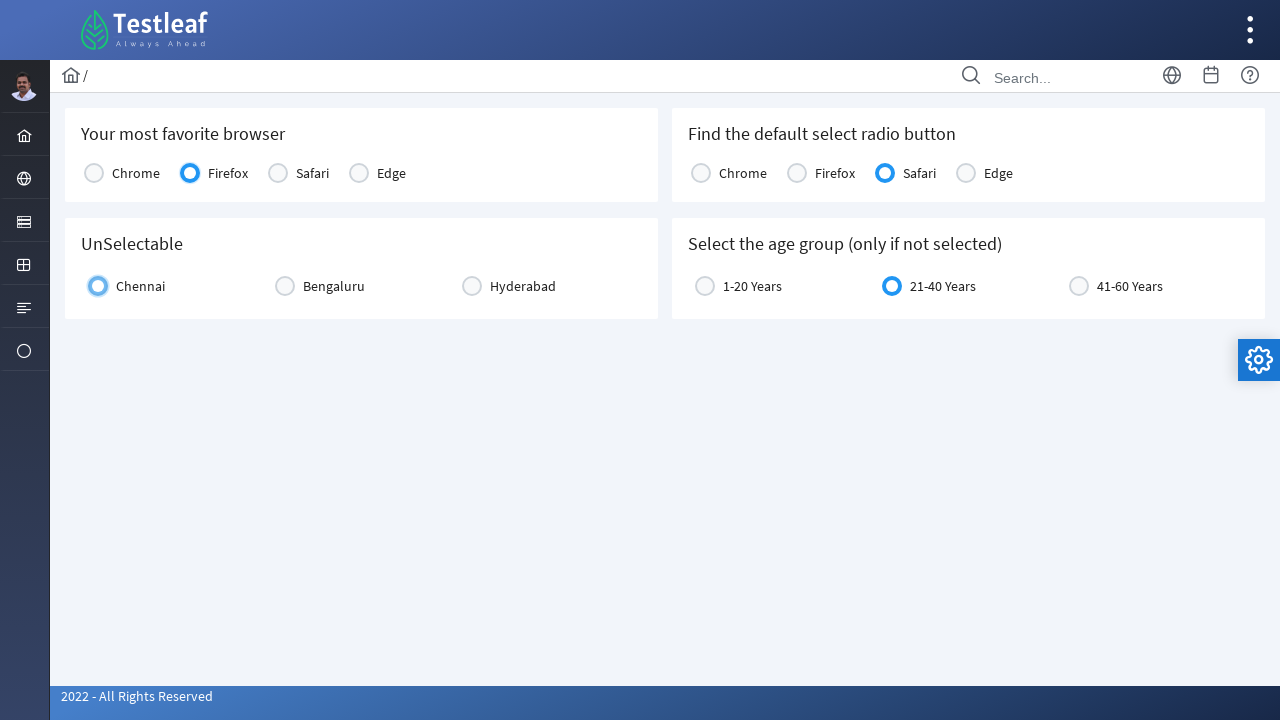

Clicked first city radio button again to test toggle behavior at (98, 286) on ((//div[contains(@id,'city2')])//div[contains(@class,'ui-radiobutton-box')])[1]
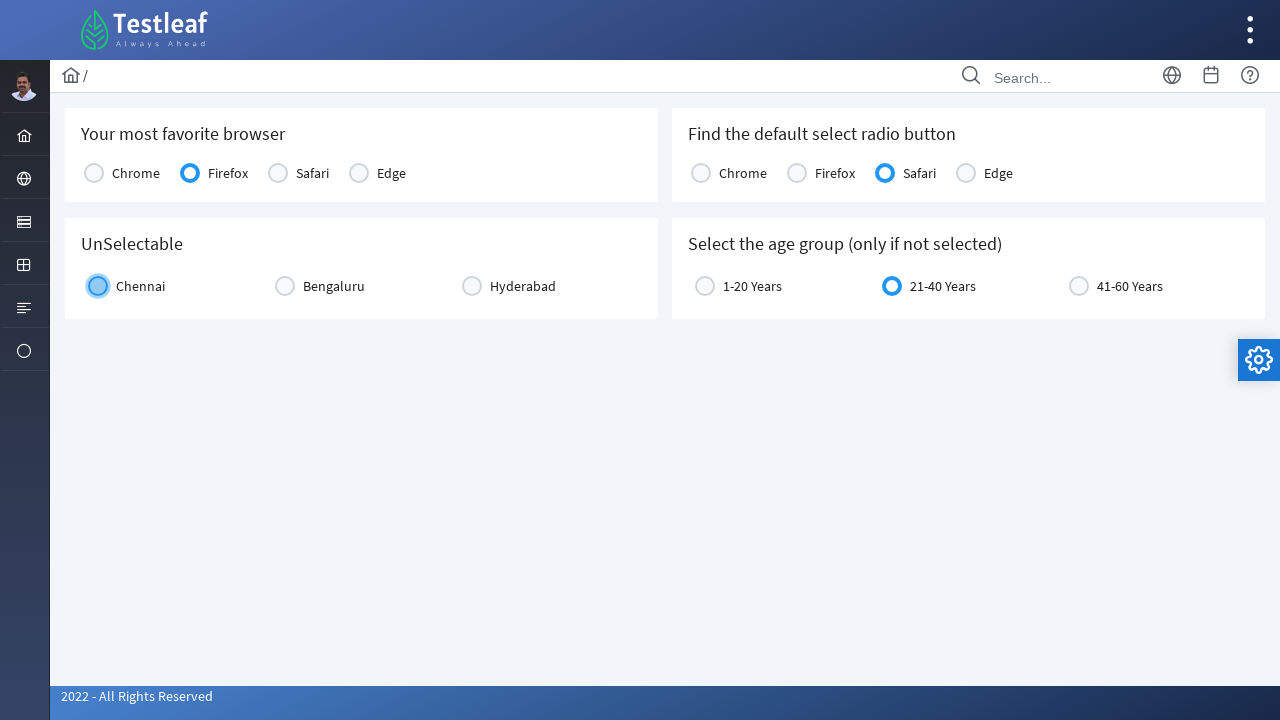

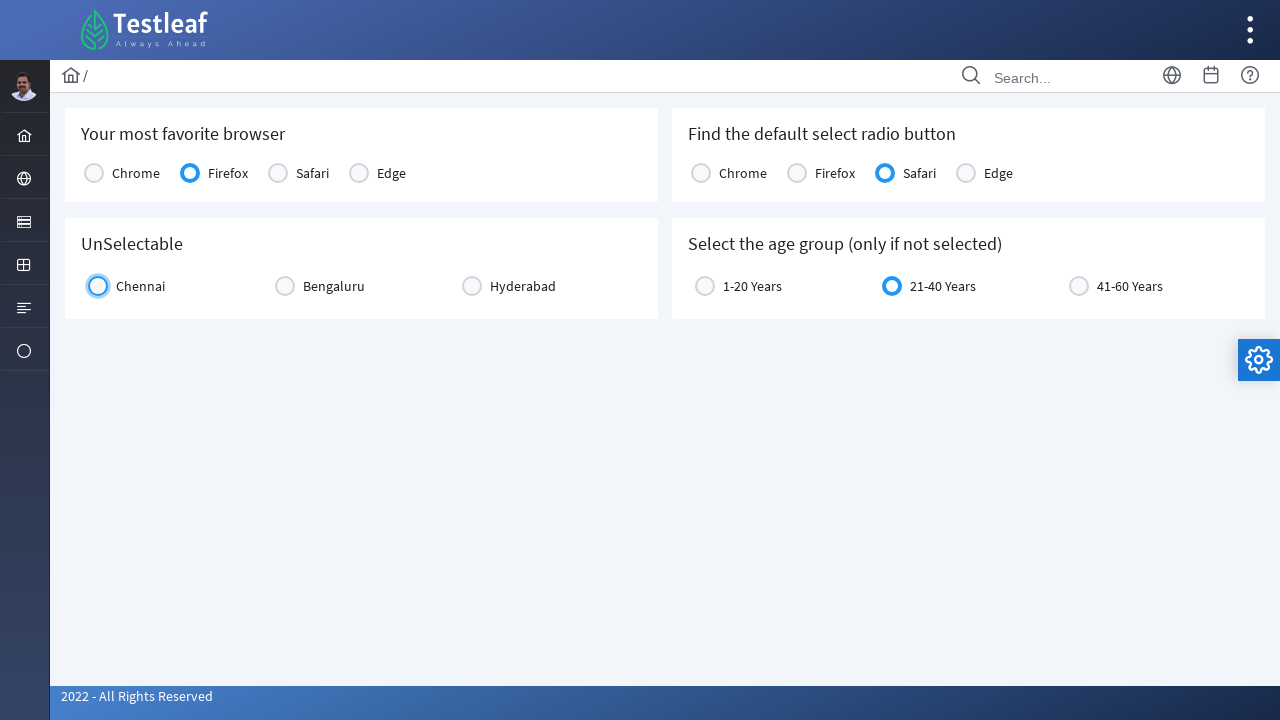